Tests form filling functionality on a practice automation site by entering name, email, phone, and textarea values, then scrolling to different elements and selecting a radio button.

Starting URL: https://testautomationpractice.blogspot.com/

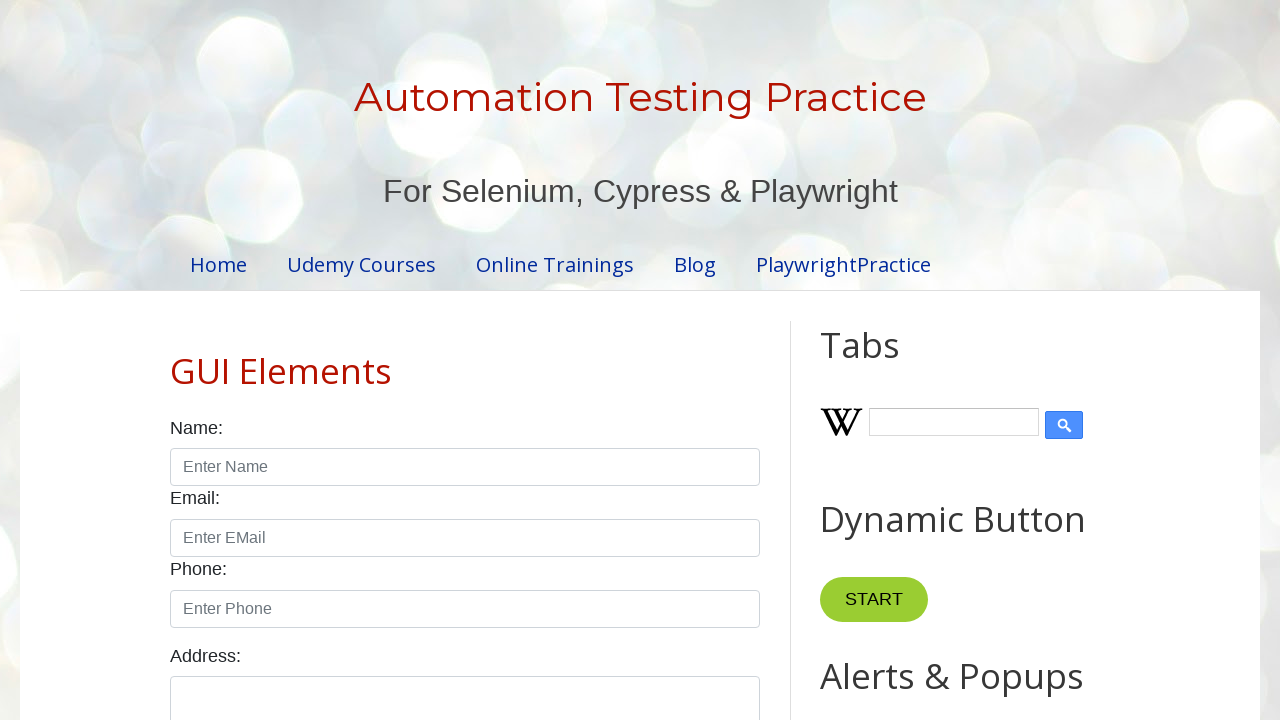

Filled name field with 'Mahesh' on input#name
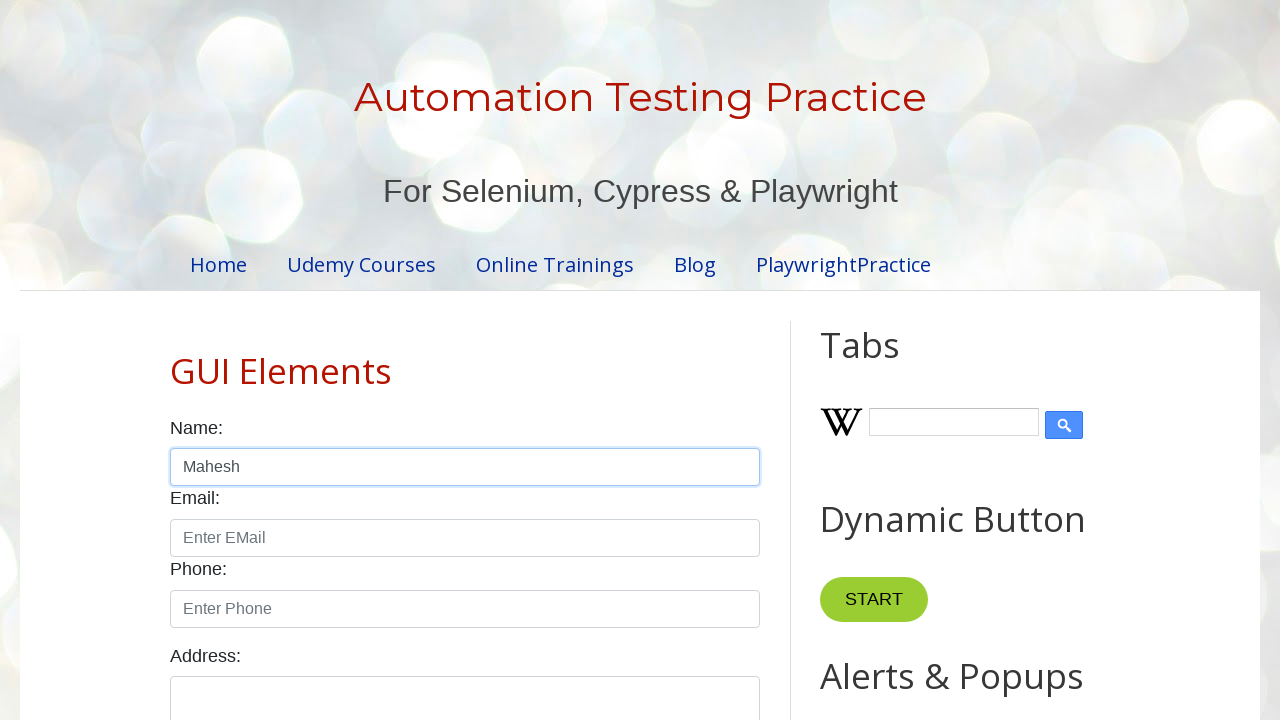

Filled email field with 'jeje@example.com' on input#email
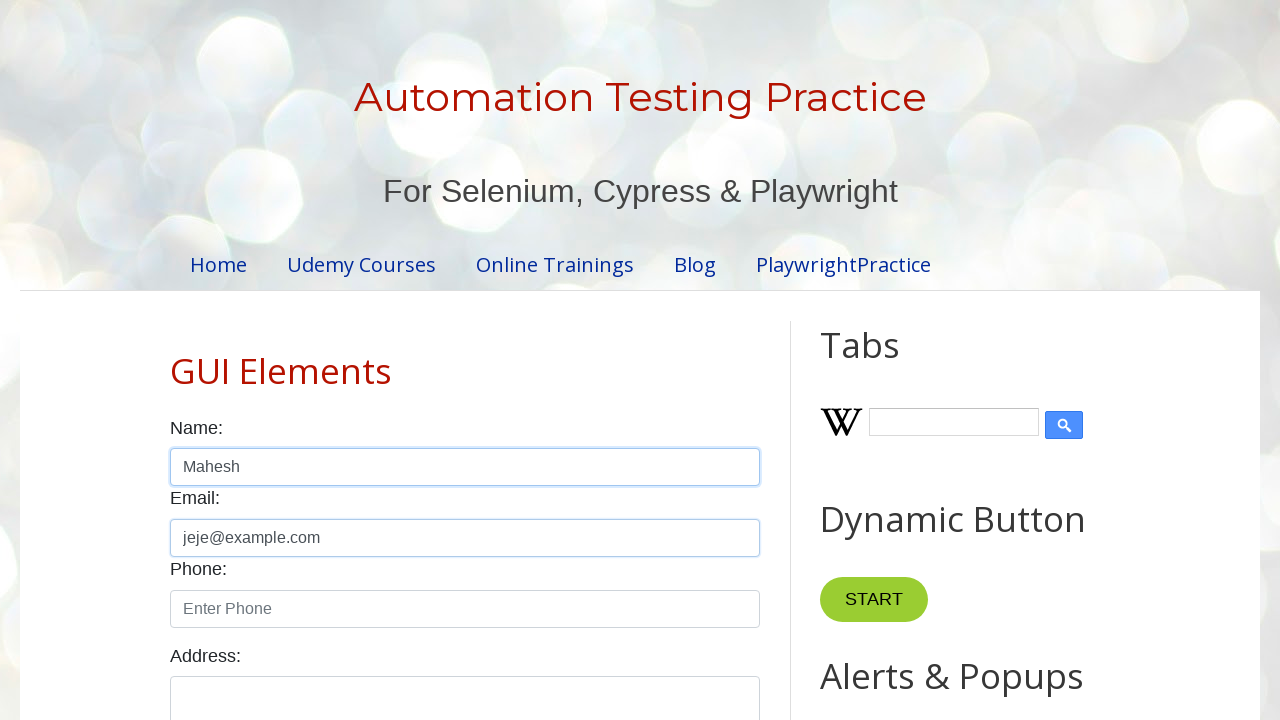

Filled phone field with '1234567890' on input#phone
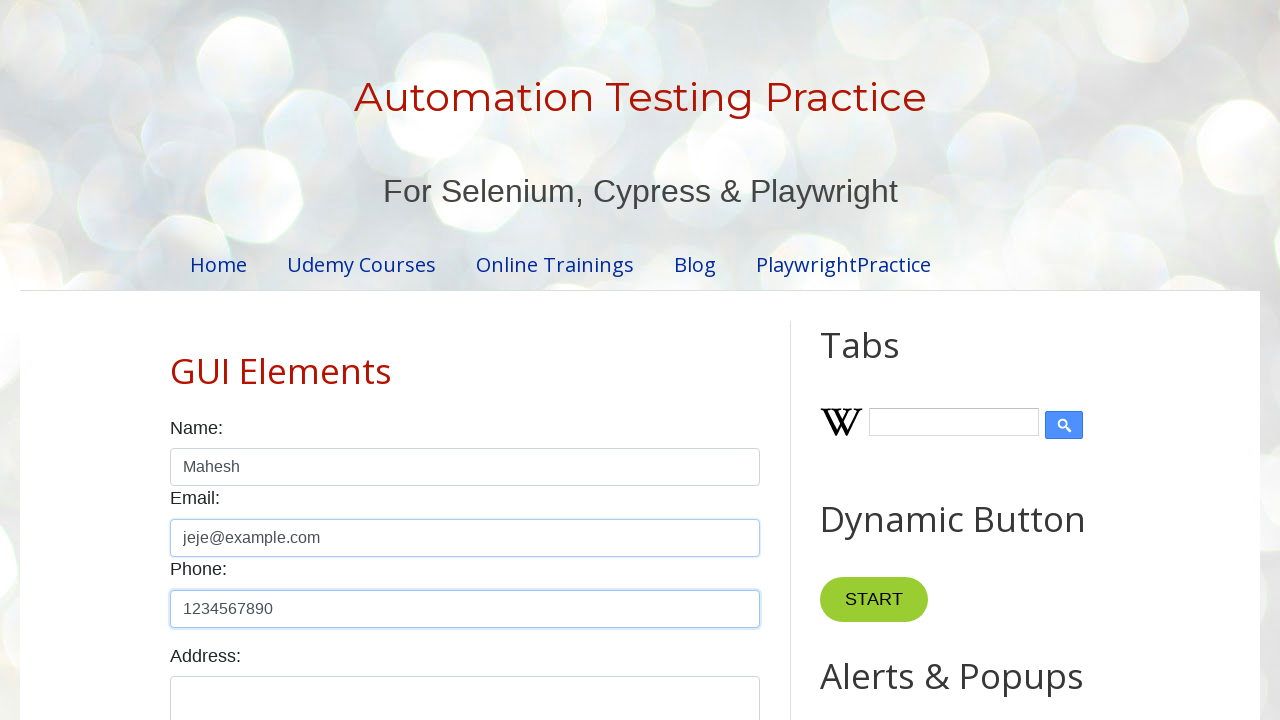

Filled textarea with address information on textarea#textarea
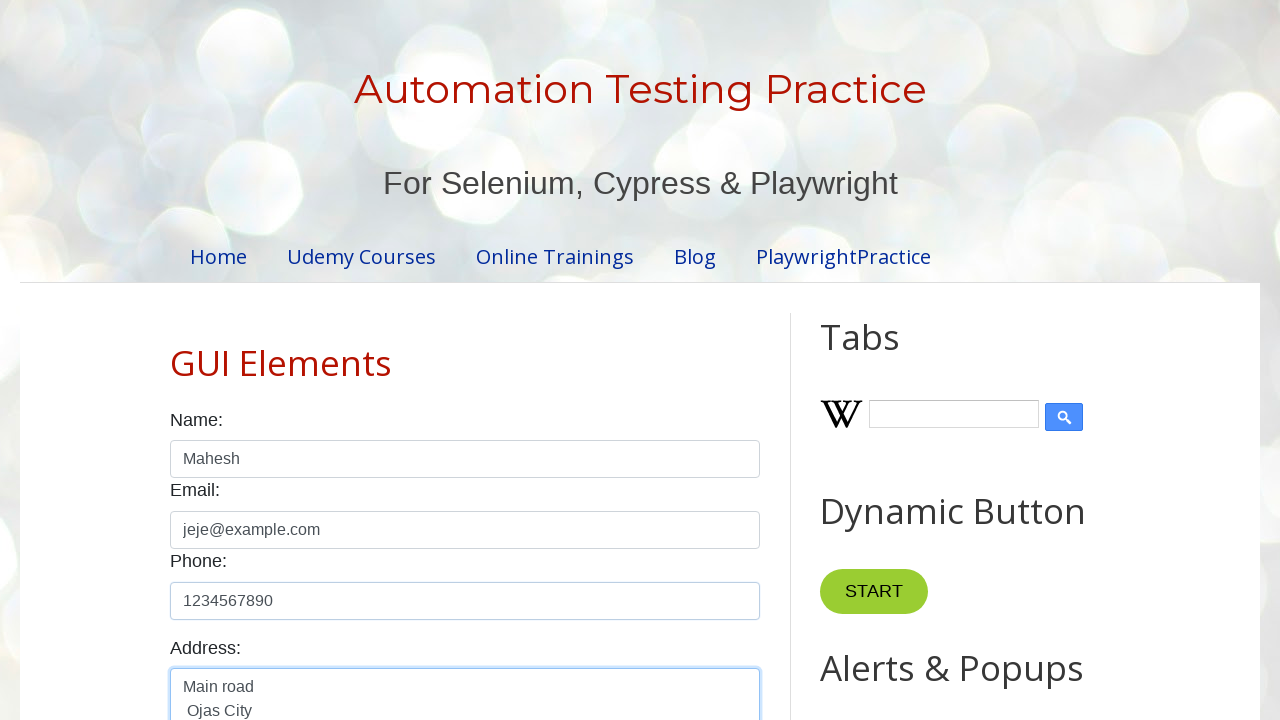

Scrolled to Gender label
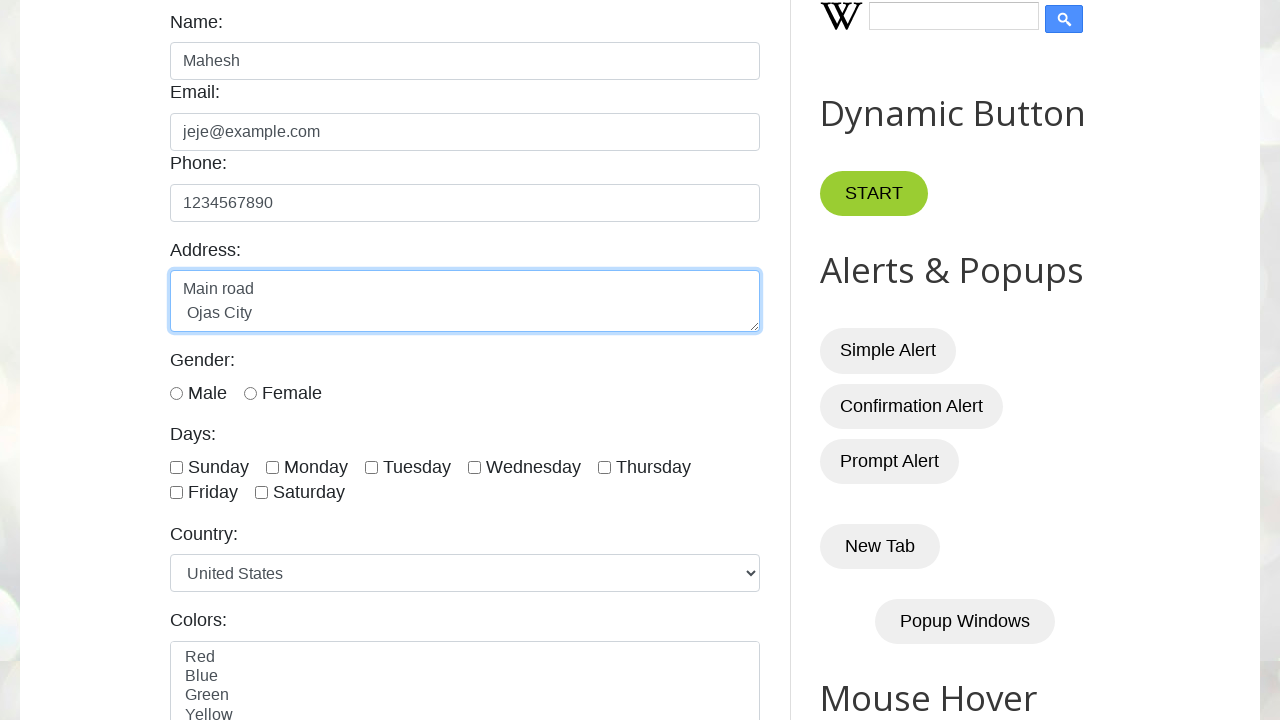

Clicked male radio button at (176, 393) on input#male[type='radio']
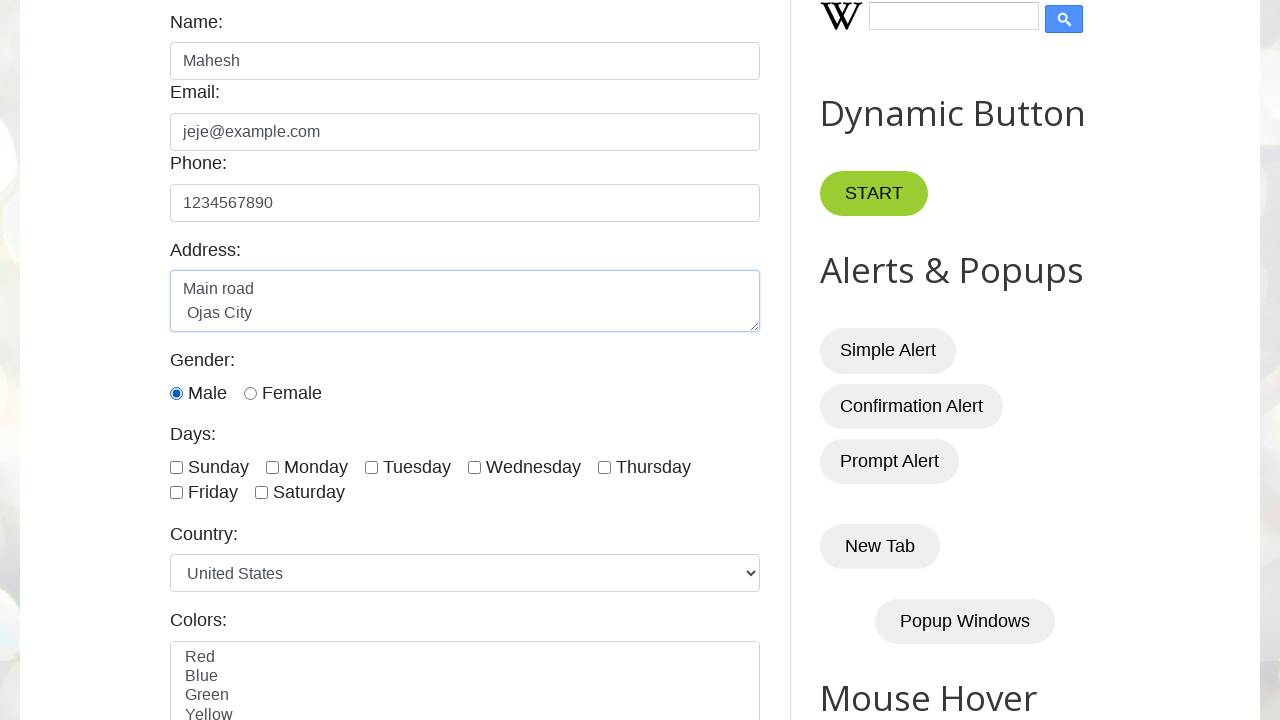

Scrolled to bottom of page
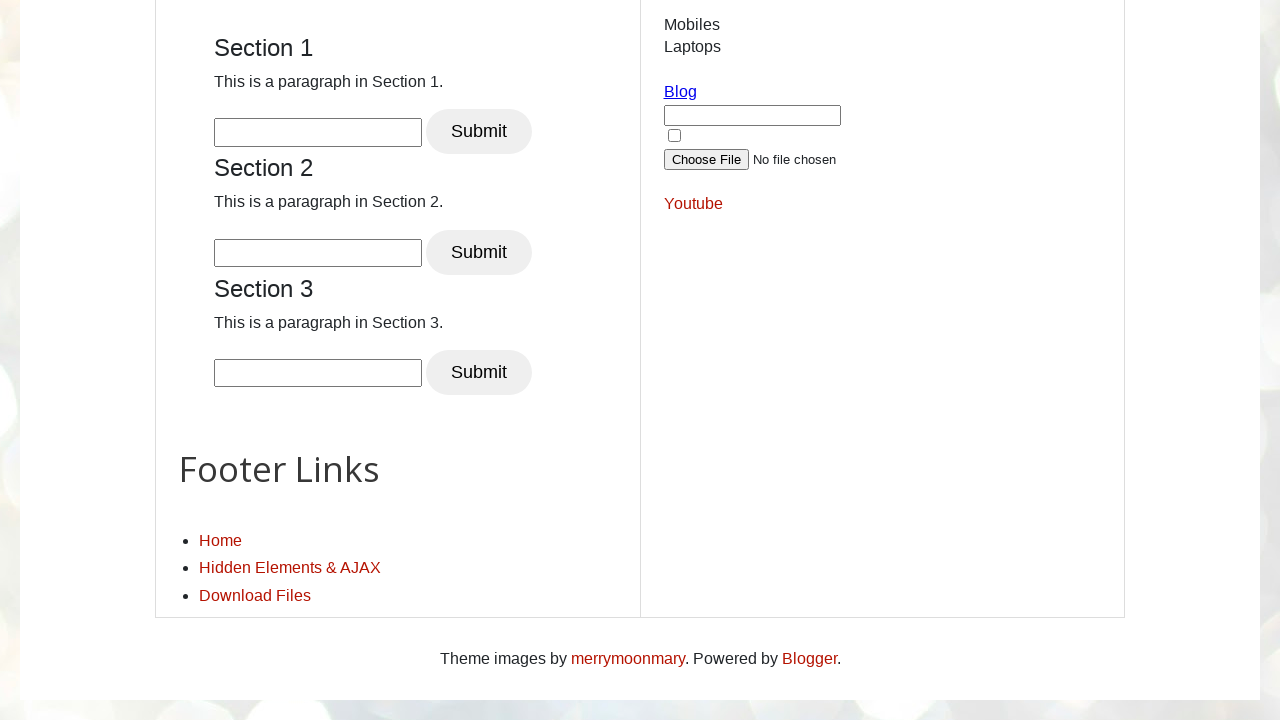

Scrolled to top of page
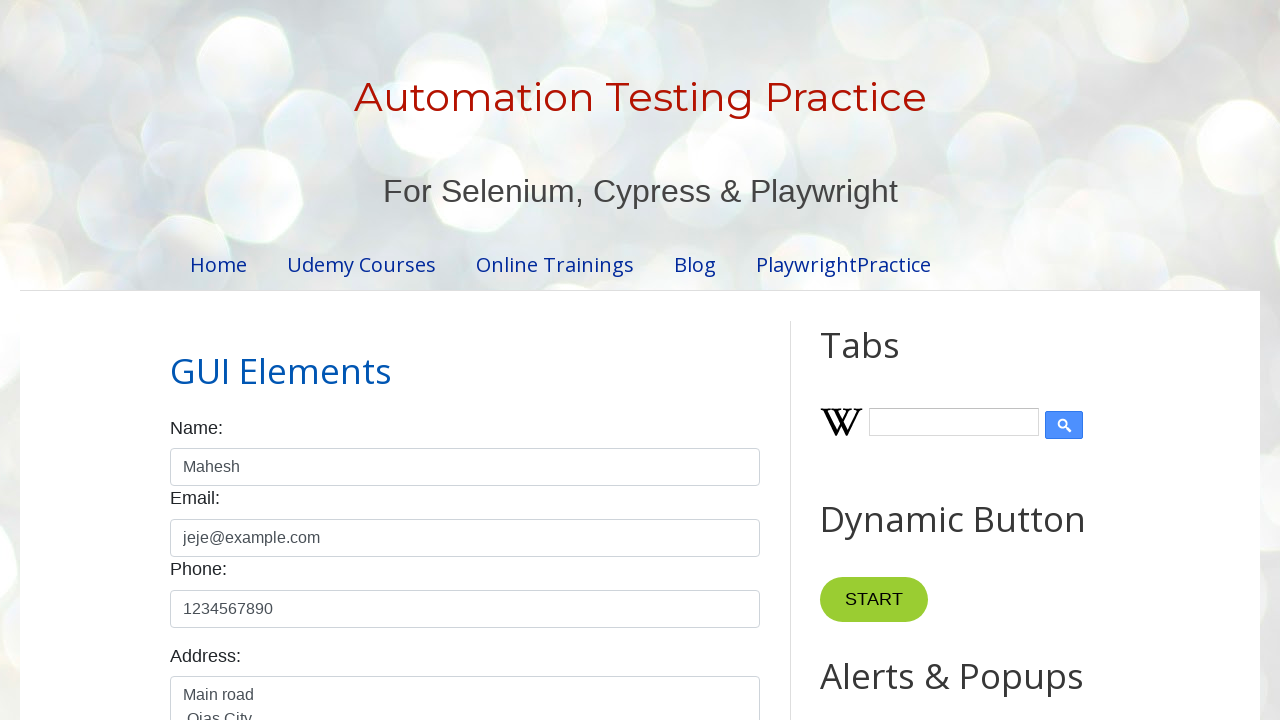

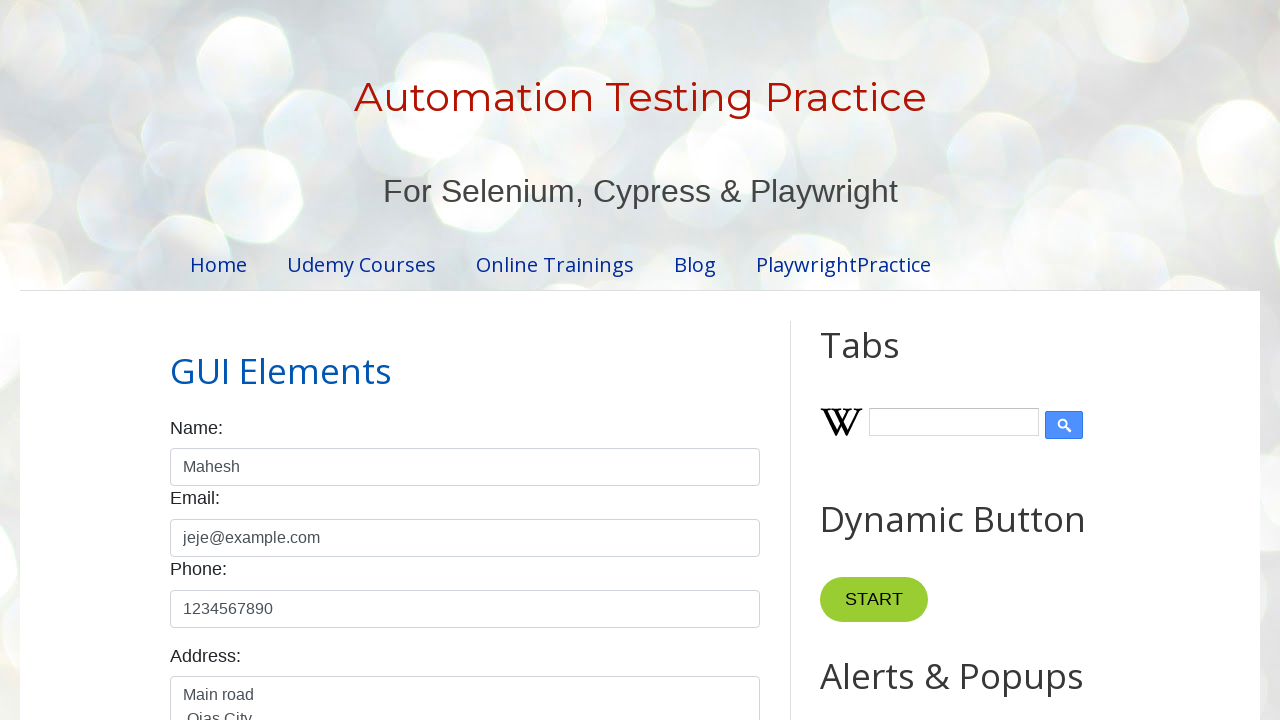